Tests a basic web form by entering text into a text box and clicking the submit button

Starting URL: https://www.selenium.dev/selenium/web/web-form.html

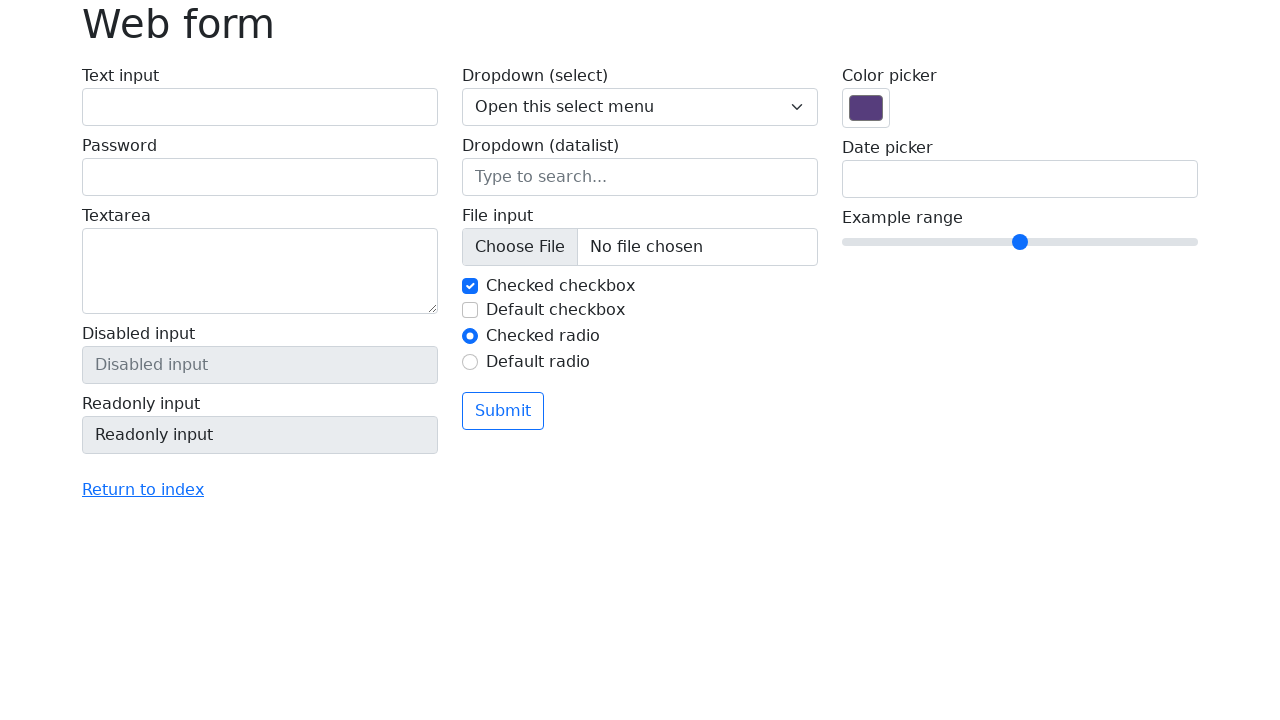

Filled text box with 'Selenium' on input[name='my-text']
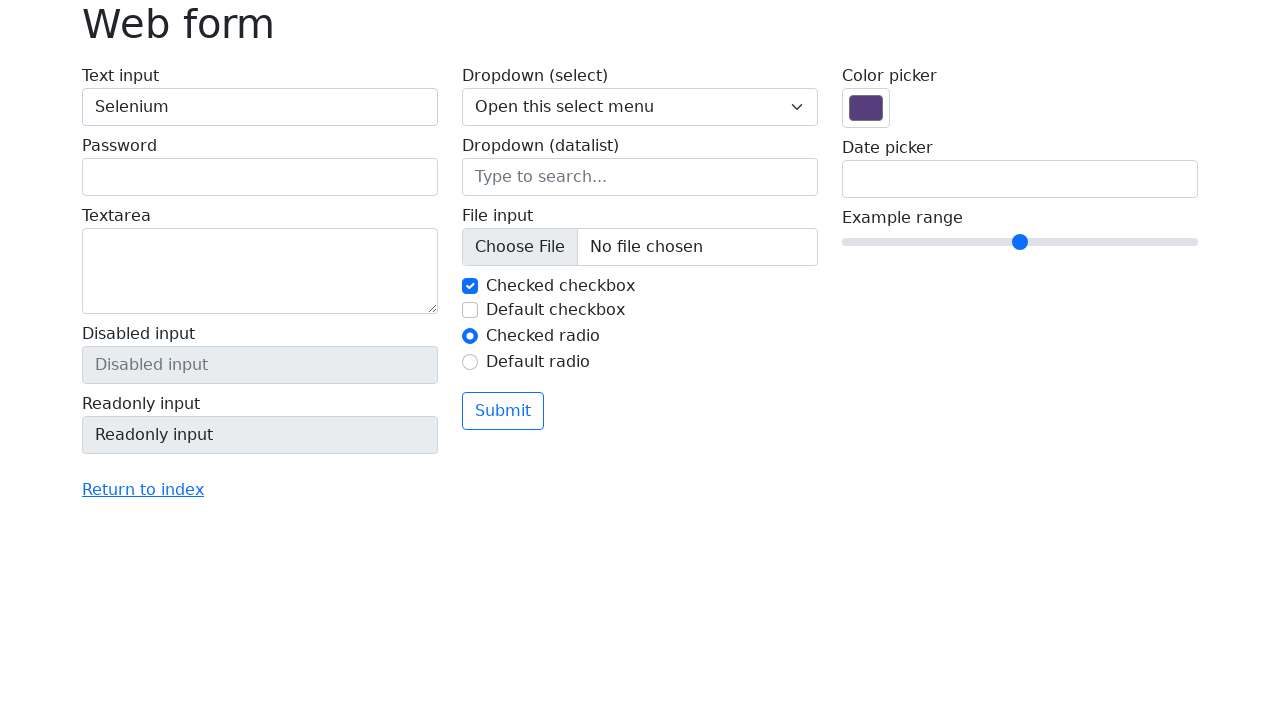

Clicked the submit button at (503, 411) on button
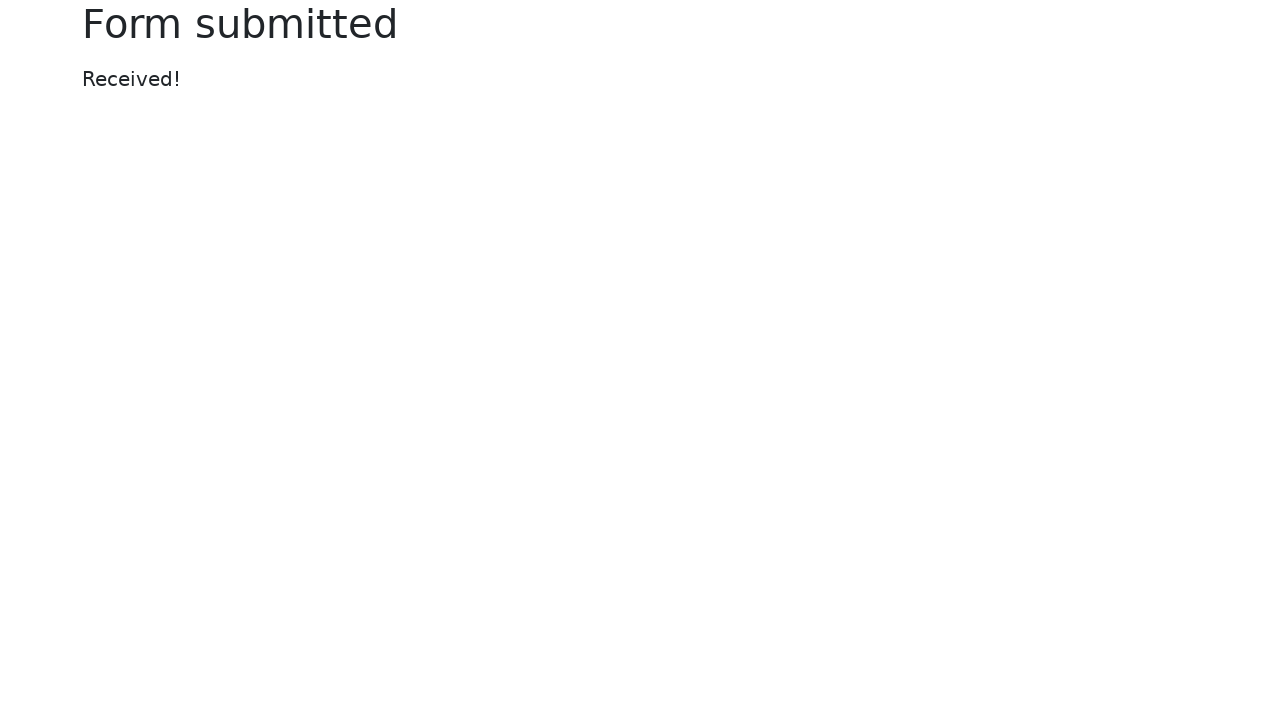

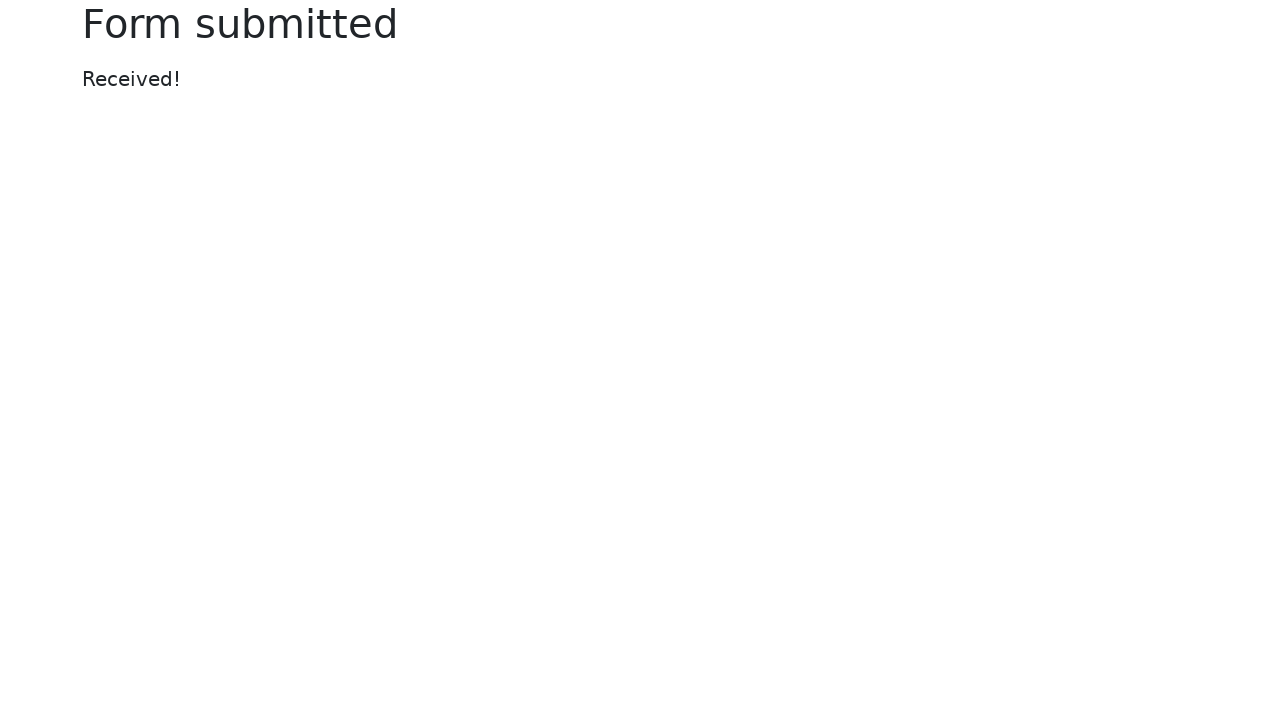